Tests navigation to the Alerts, Frame & Windows section by clicking on the corresponding card on the DemoQA homepage

Starting URL: https://demoqa.com/

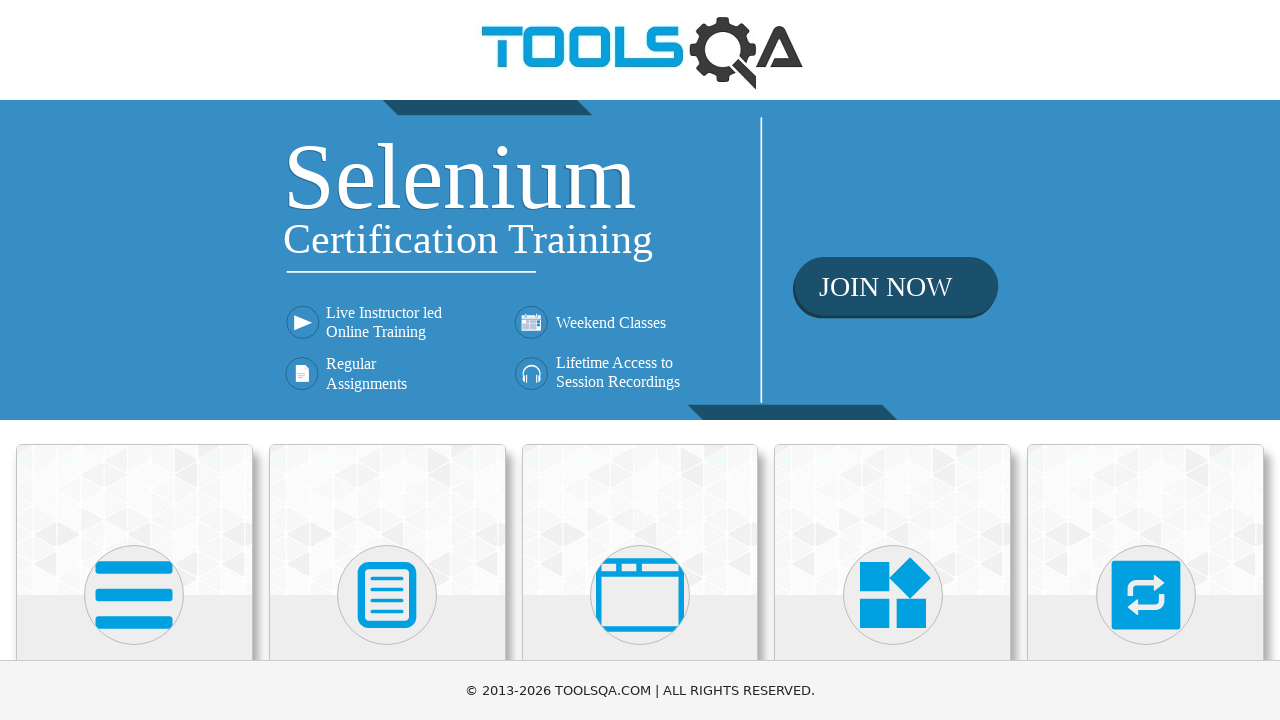

Clicked on Alerts, Frame & Windows card at (640, 360) on .card-body:has-text('Alerts, Frame & Windows')
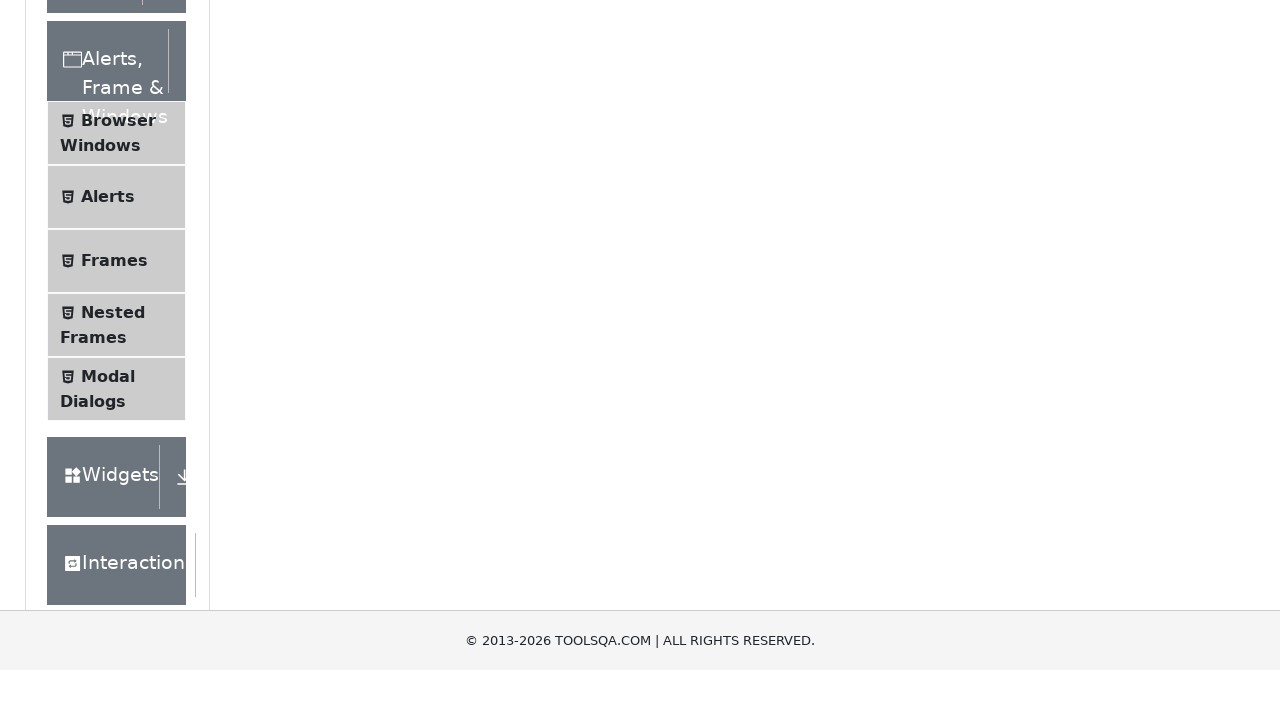

Successfully navigated to Alerts, Frame & Windows page
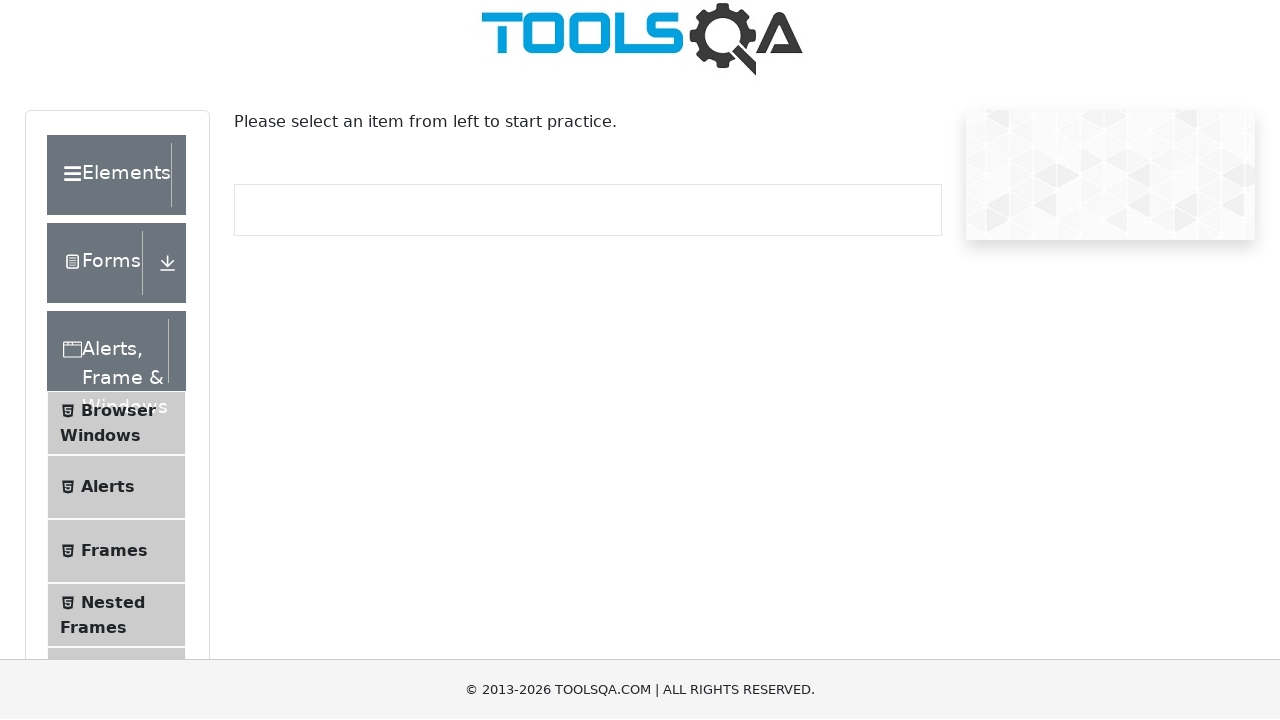

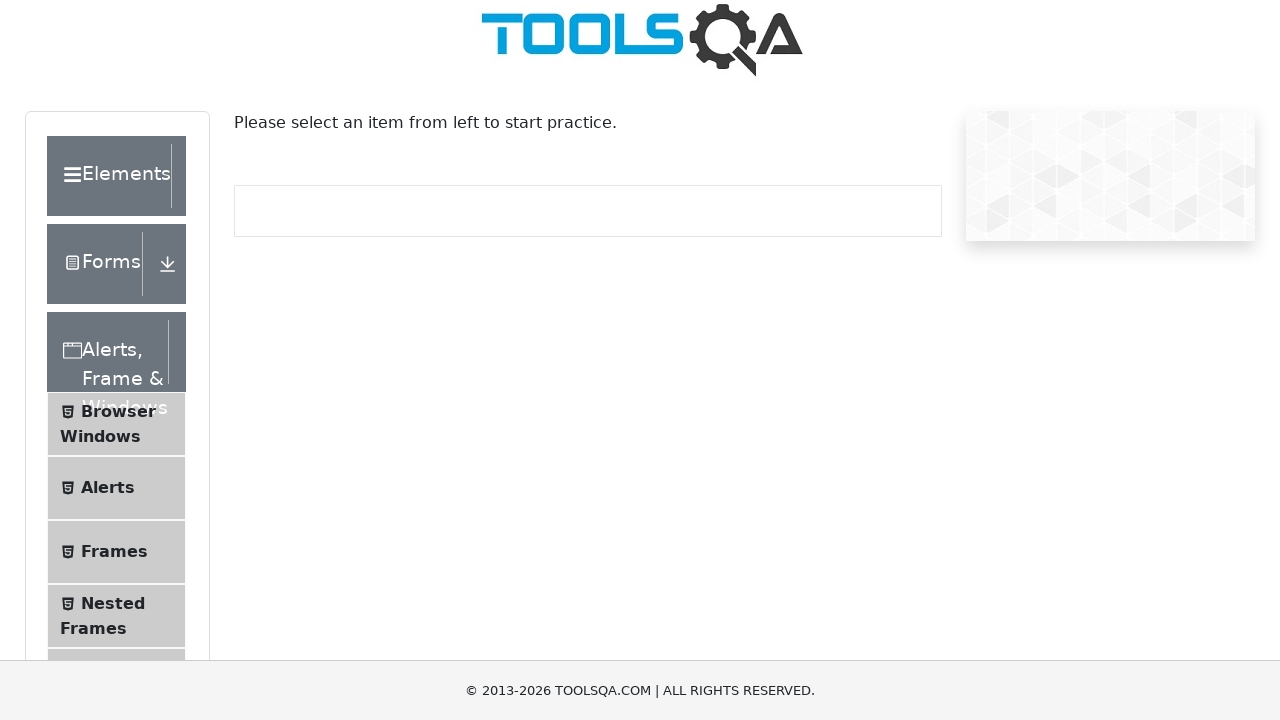